Tests checkbox functionality by verifying default states of two checkboxes, clicking to toggle their states, and verifying the changed states.

Starting URL: http://practice.cydeo.com/checkboxes

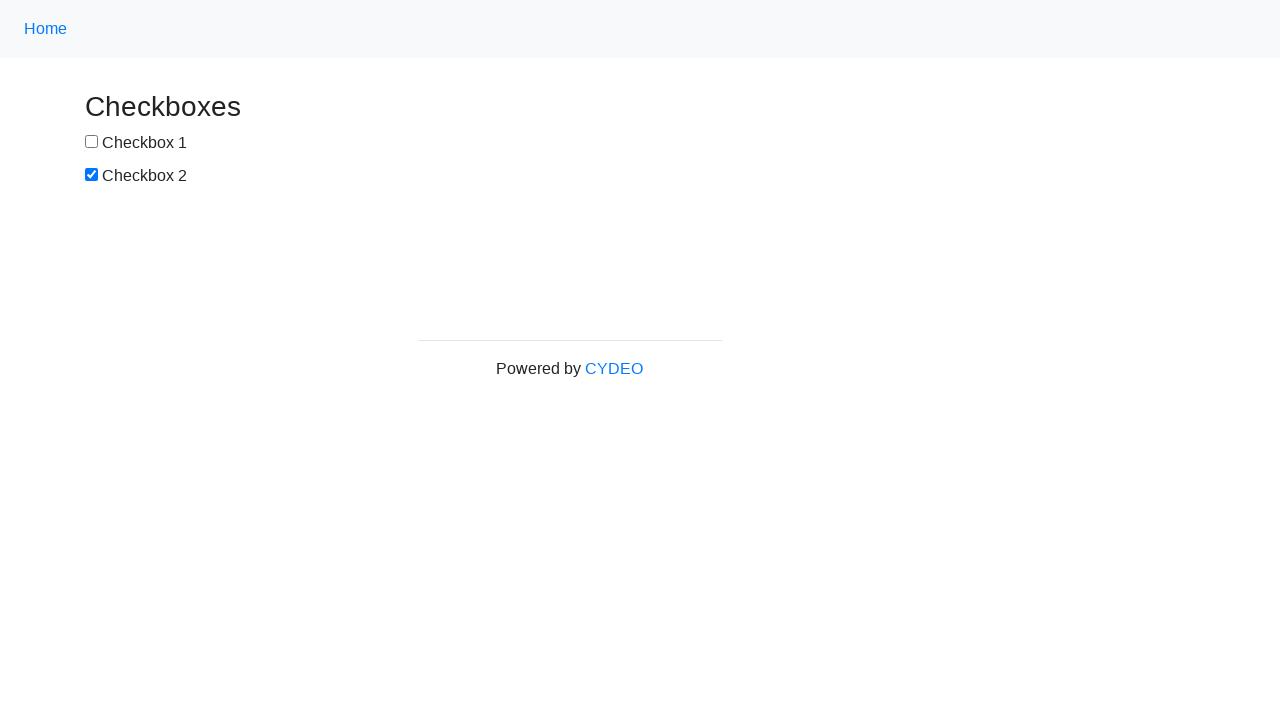

Located checkbox #1 element with id 'box1'
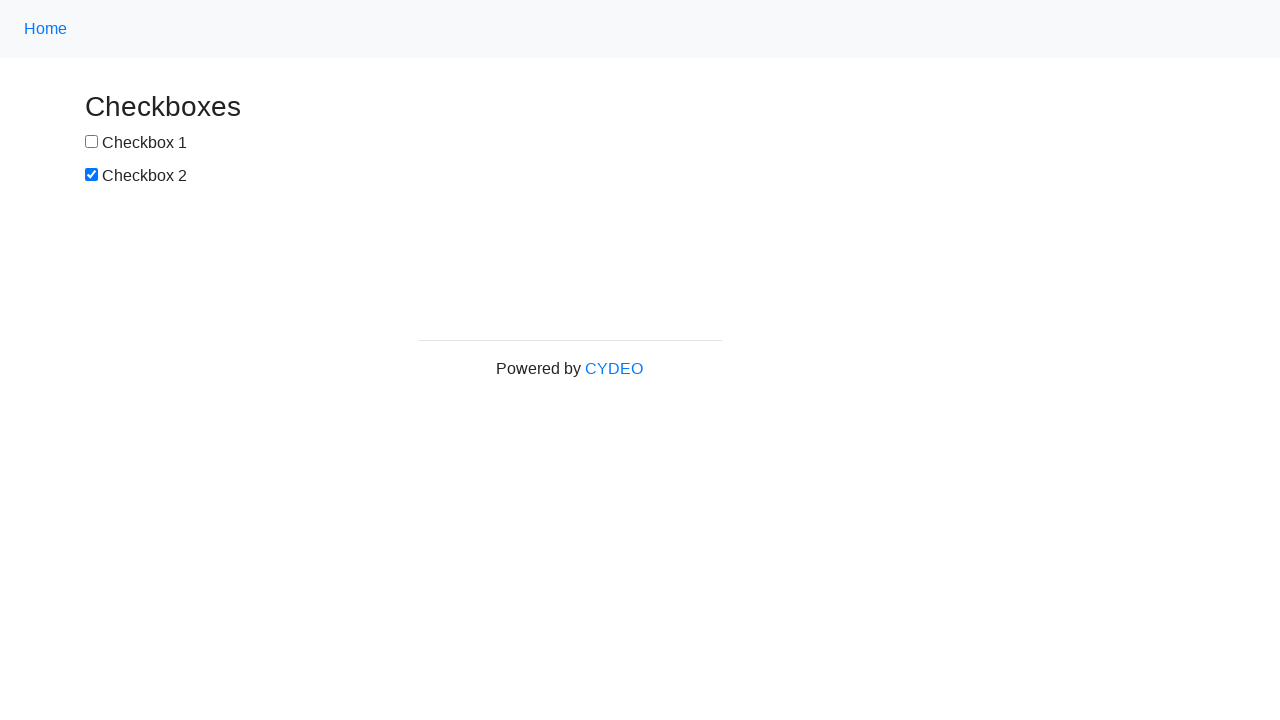

Located checkbox #2 element with name 'checkbox2'
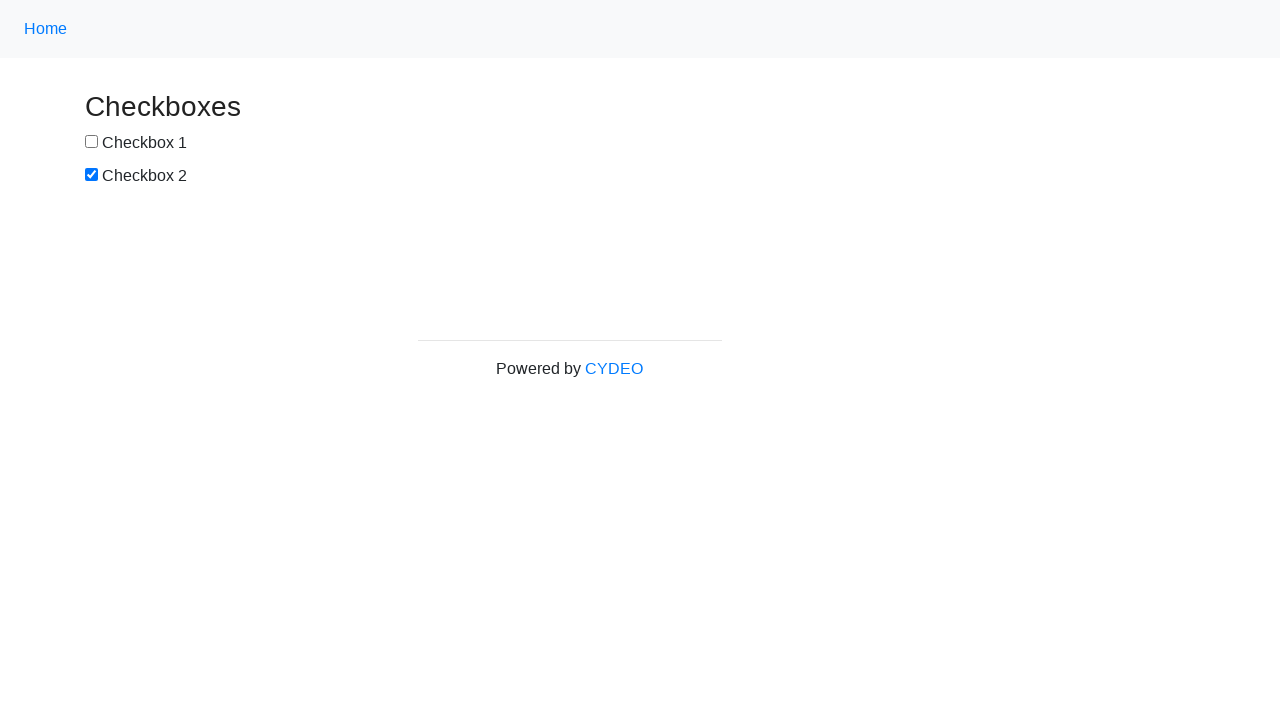

Verified checkbox #1 is NOT selected by default
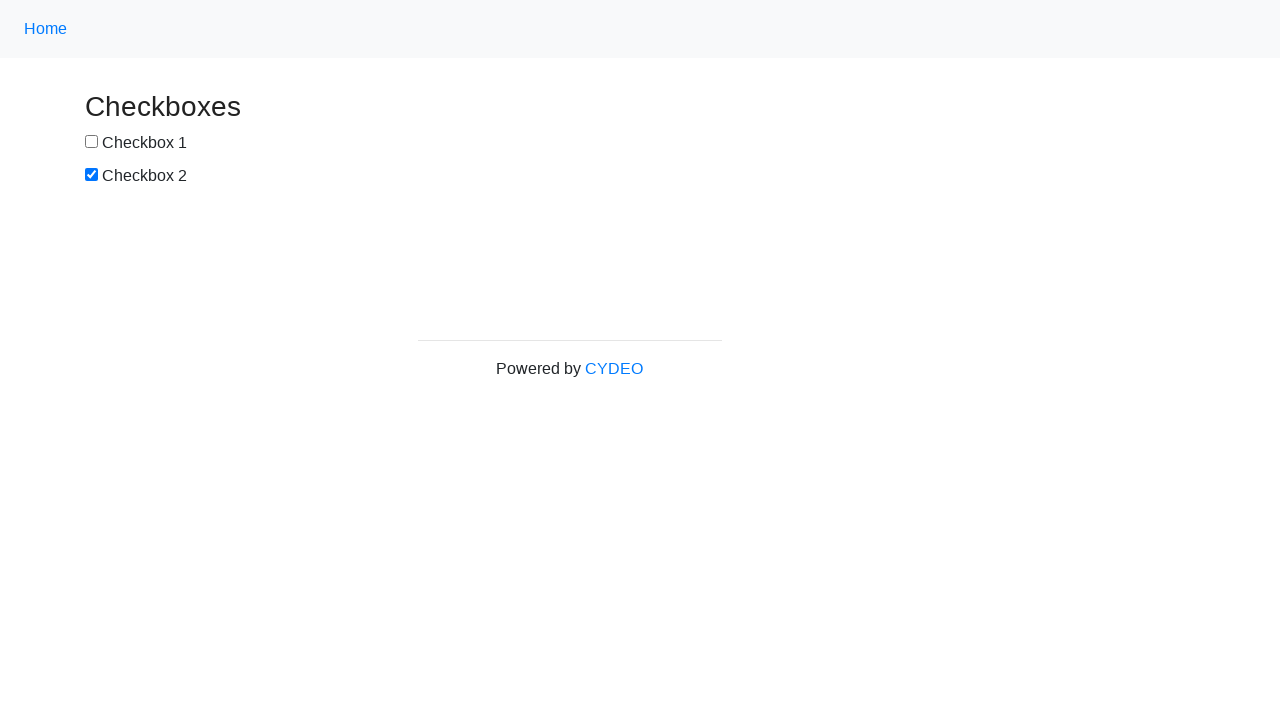

Verified checkbox #2 IS selected by default
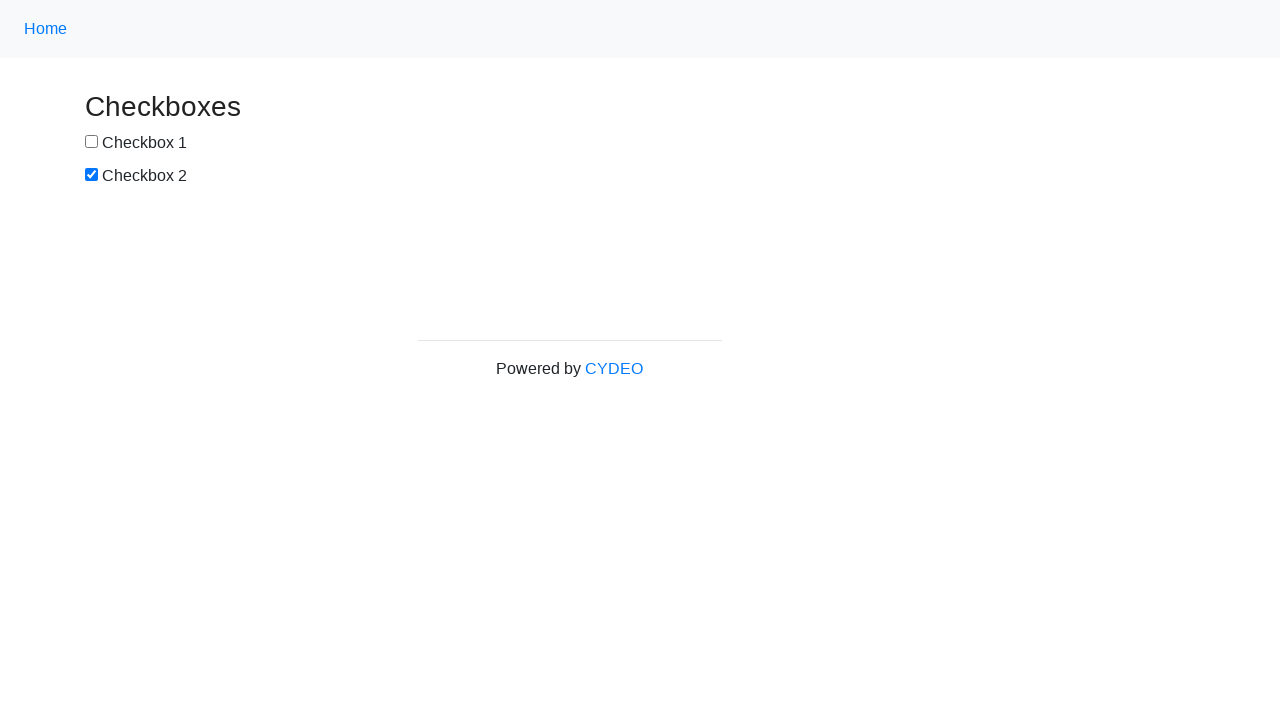

Clicked checkbox #1 to select it at (92, 142) on #box1
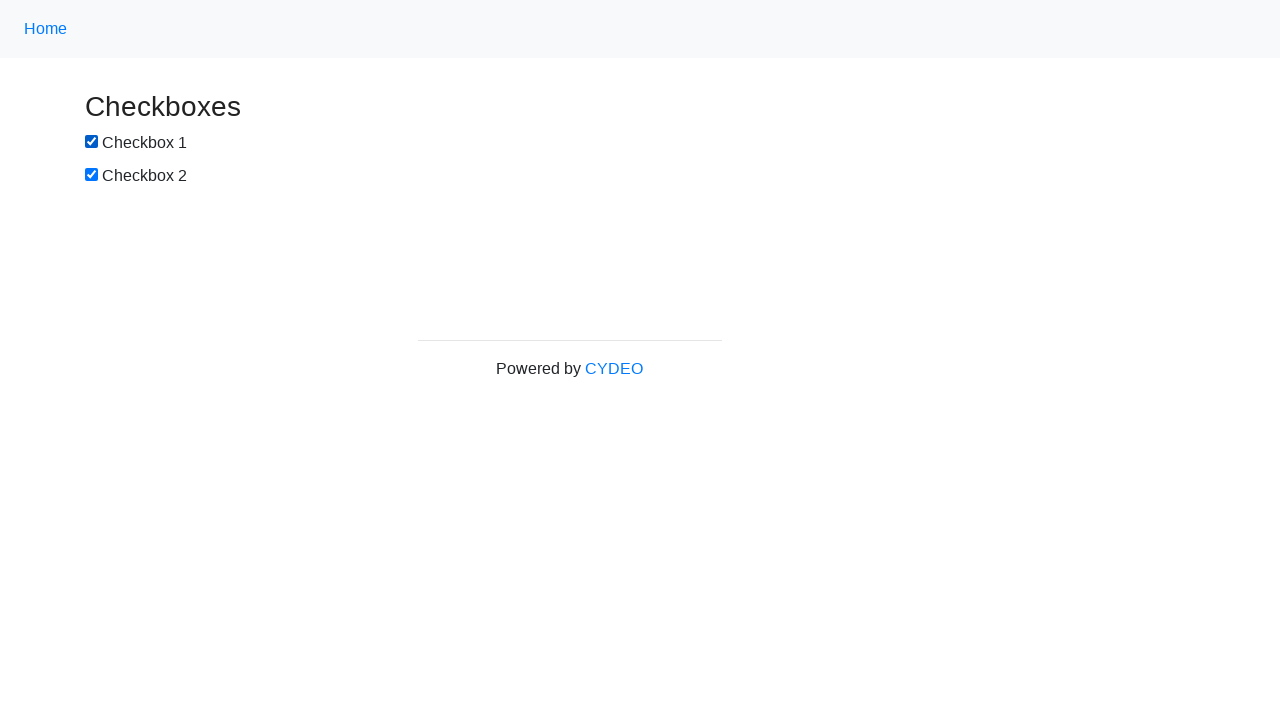

Clicked checkbox #2 to deselect it at (92, 175) on input[name='checkbox2']
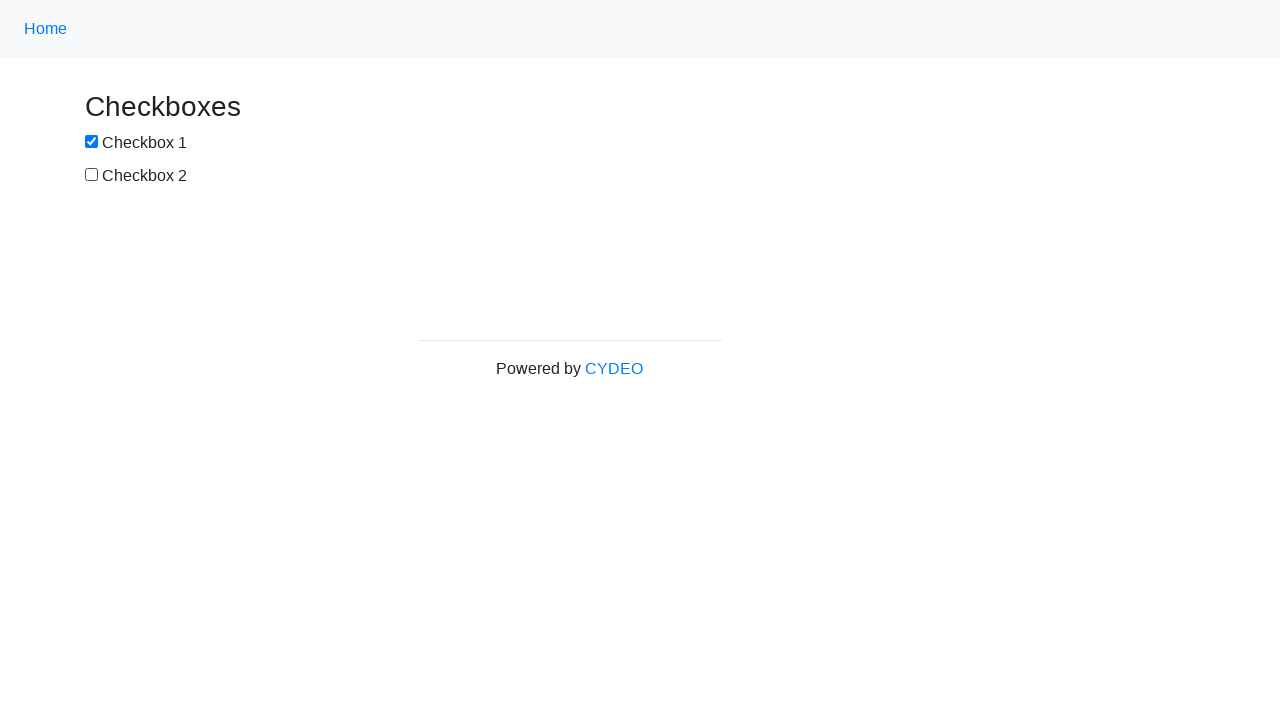

Verified checkbox #1 is now SELECTED after clicking
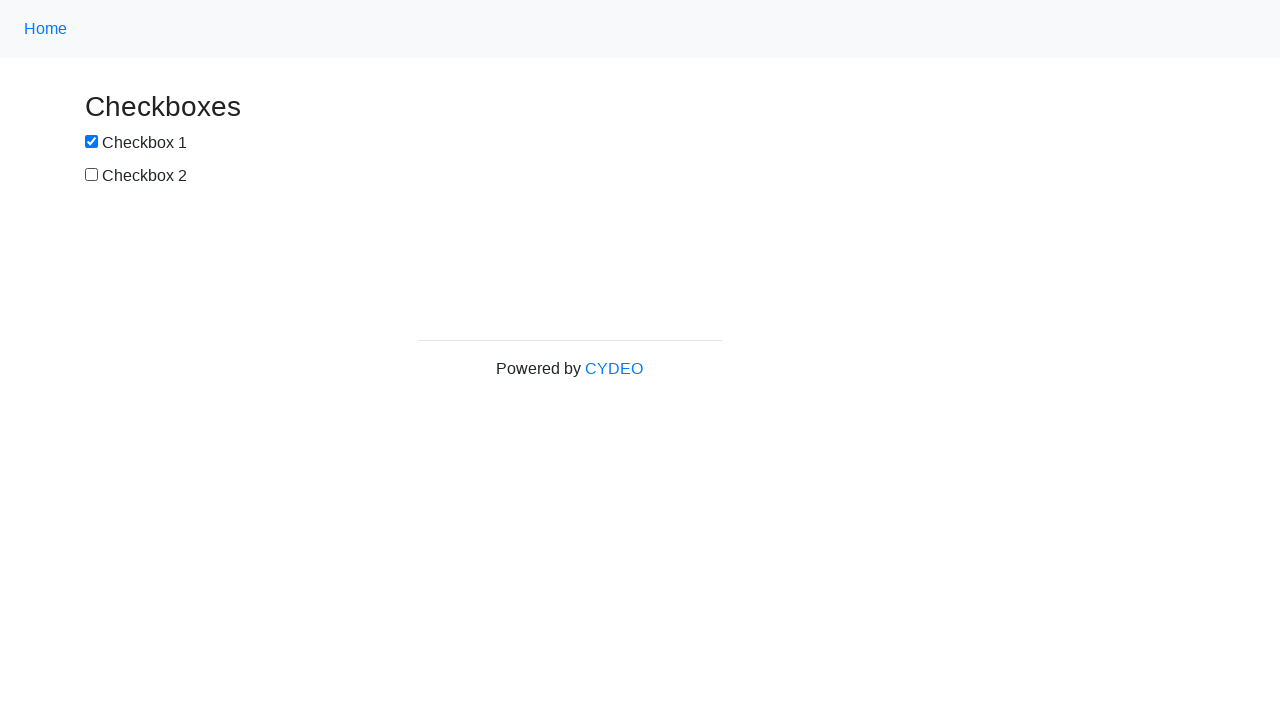

Verified checkbox #2 is now NOT selected after clicking
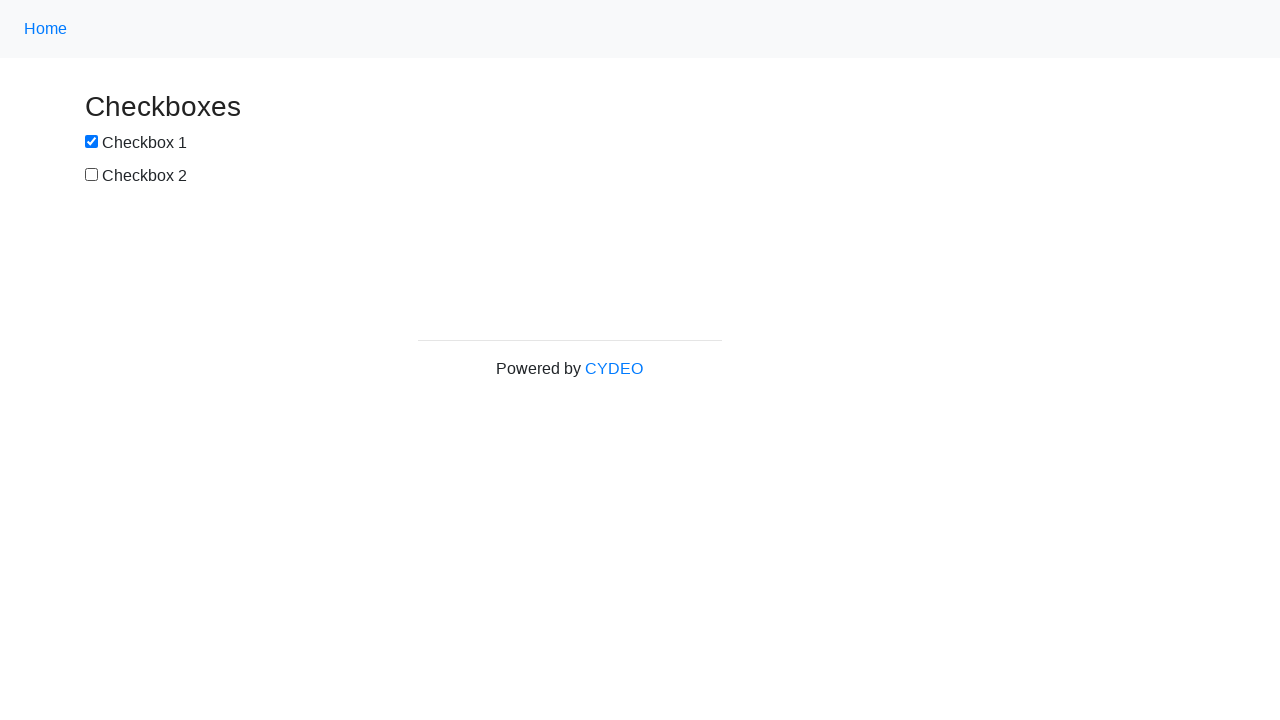

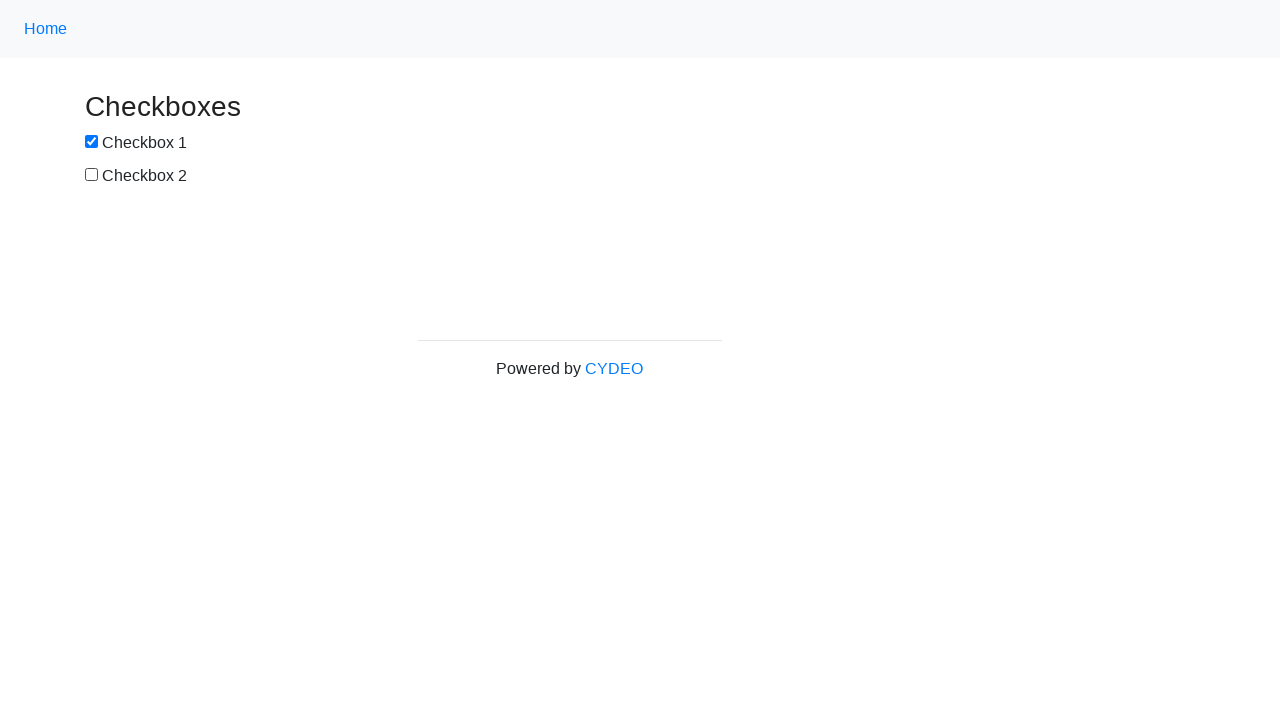